Tests navigation to Main Cabin class page by hovering over Travel Info dropdown and clicking the fifth menu item

Starting URL: https://www.delta.com

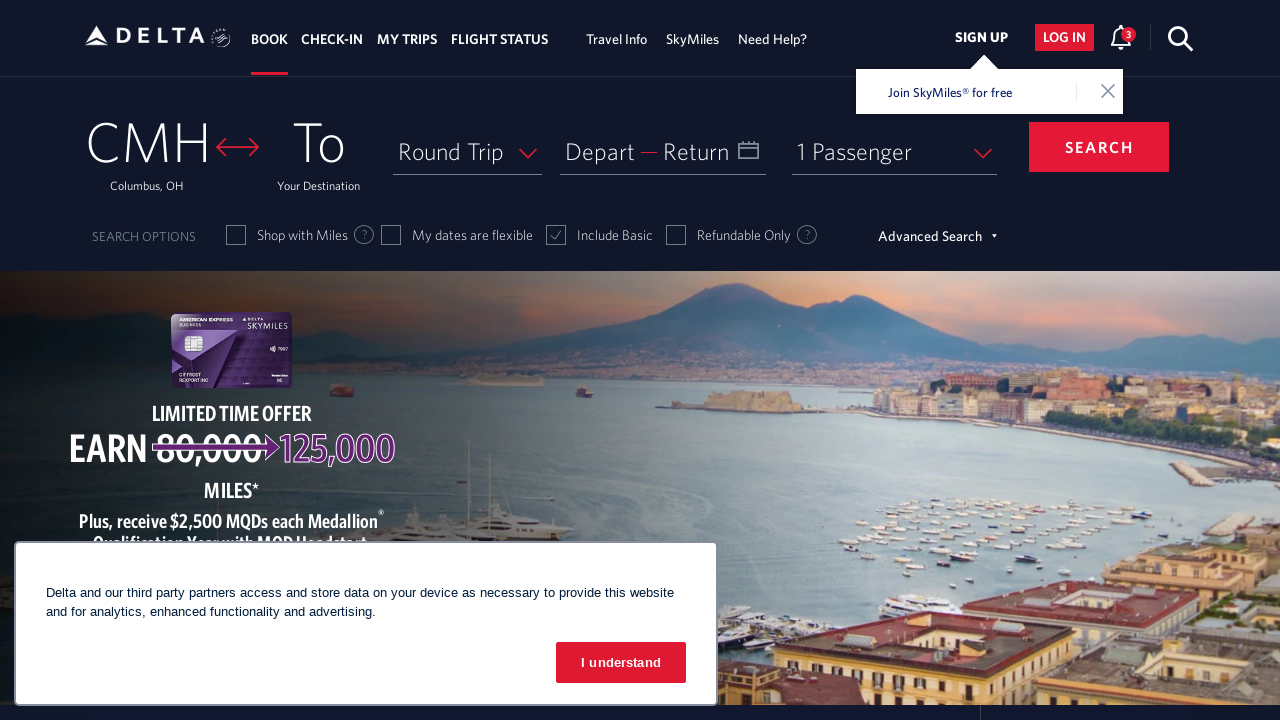

Travel Info dropdown (6th nav item) is visible and ready
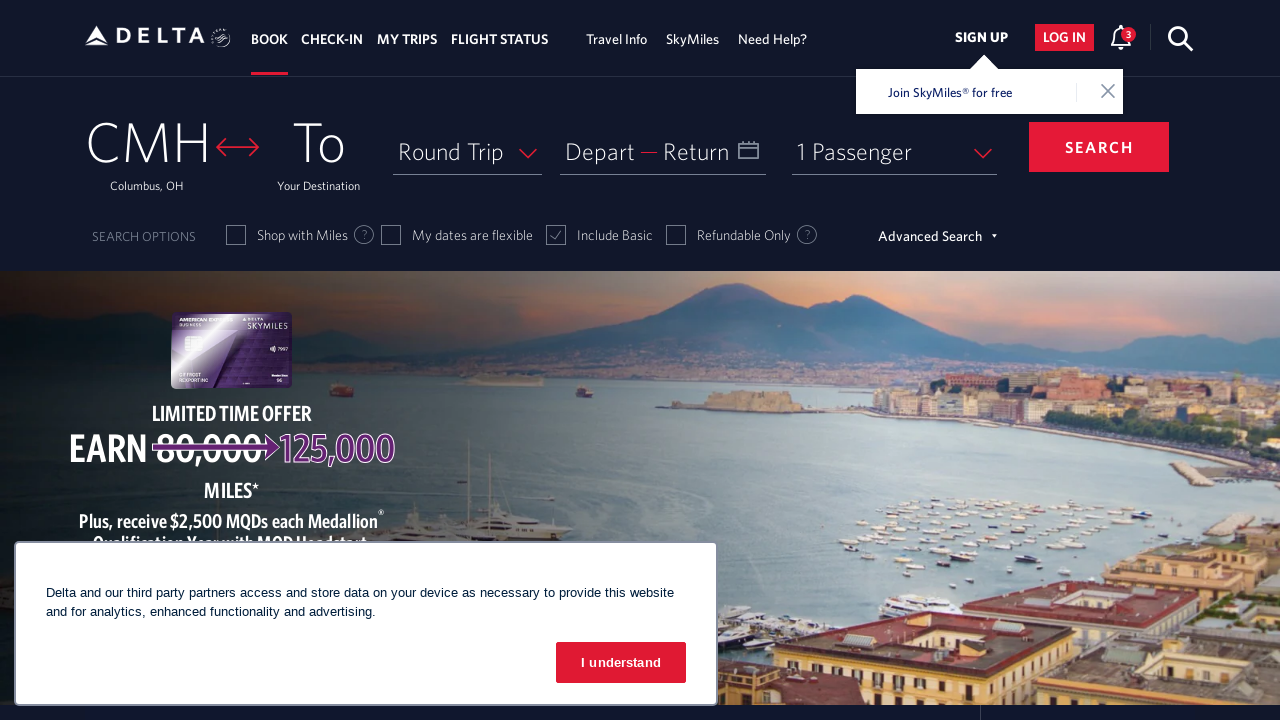

Hovered over Travel Info dropdown to reveal menu items at (618, 38) on xpath=//ul[@class='navbar-nav nav-primary nav']//li[6]
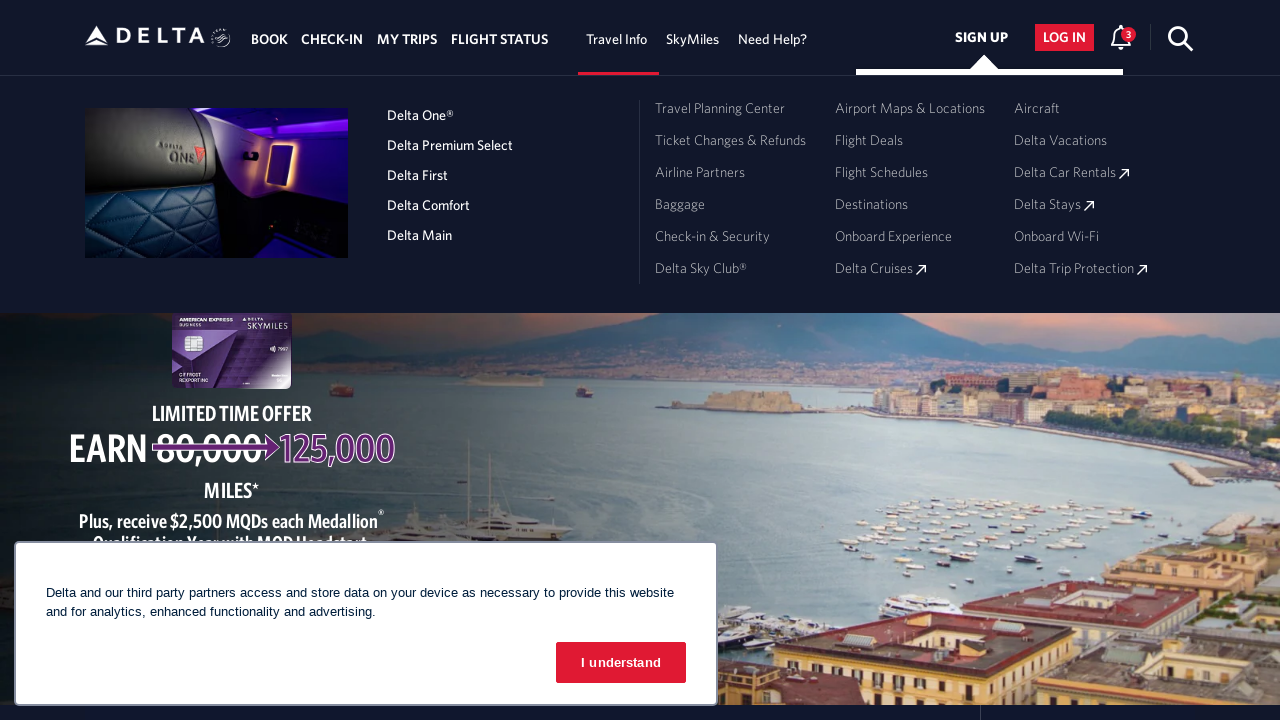

Clicked on Main Cabin class (fifth dropdown menu item) at (501, 235) on xpath=//ul[@class='list-unstyled m-lg-0']//li[5]
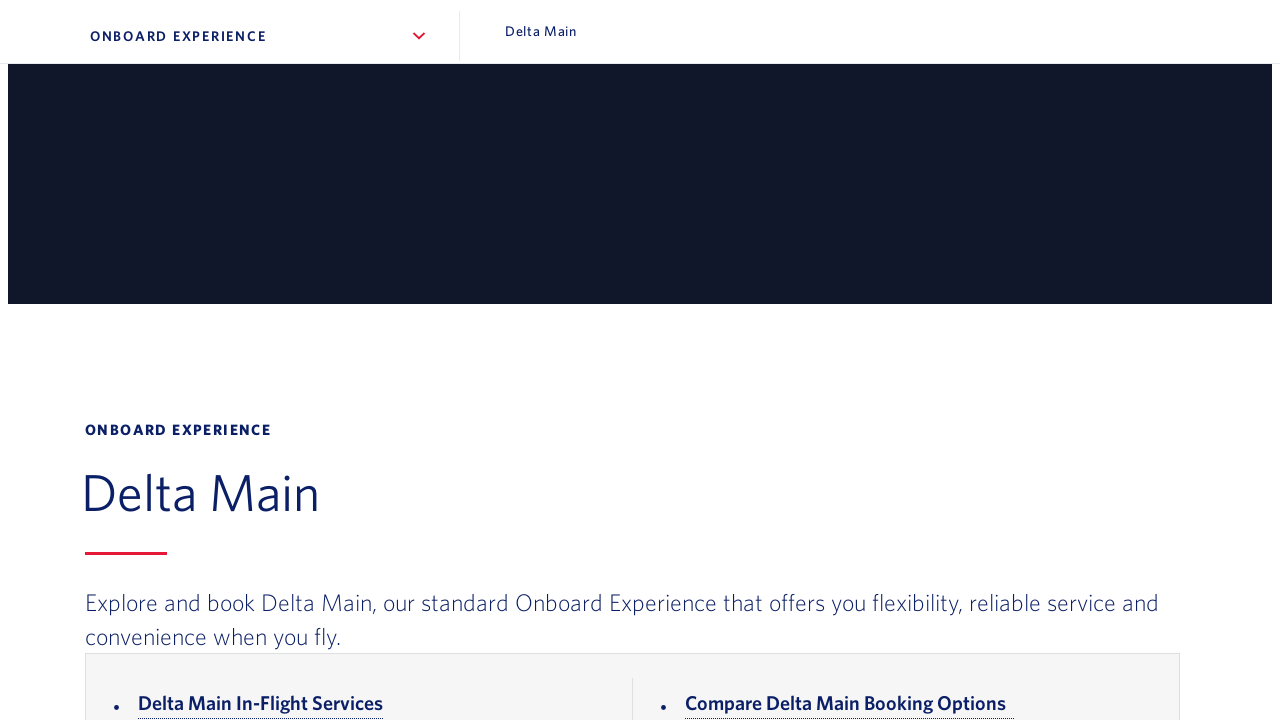

Main Cabin page DOM content loaded successfully
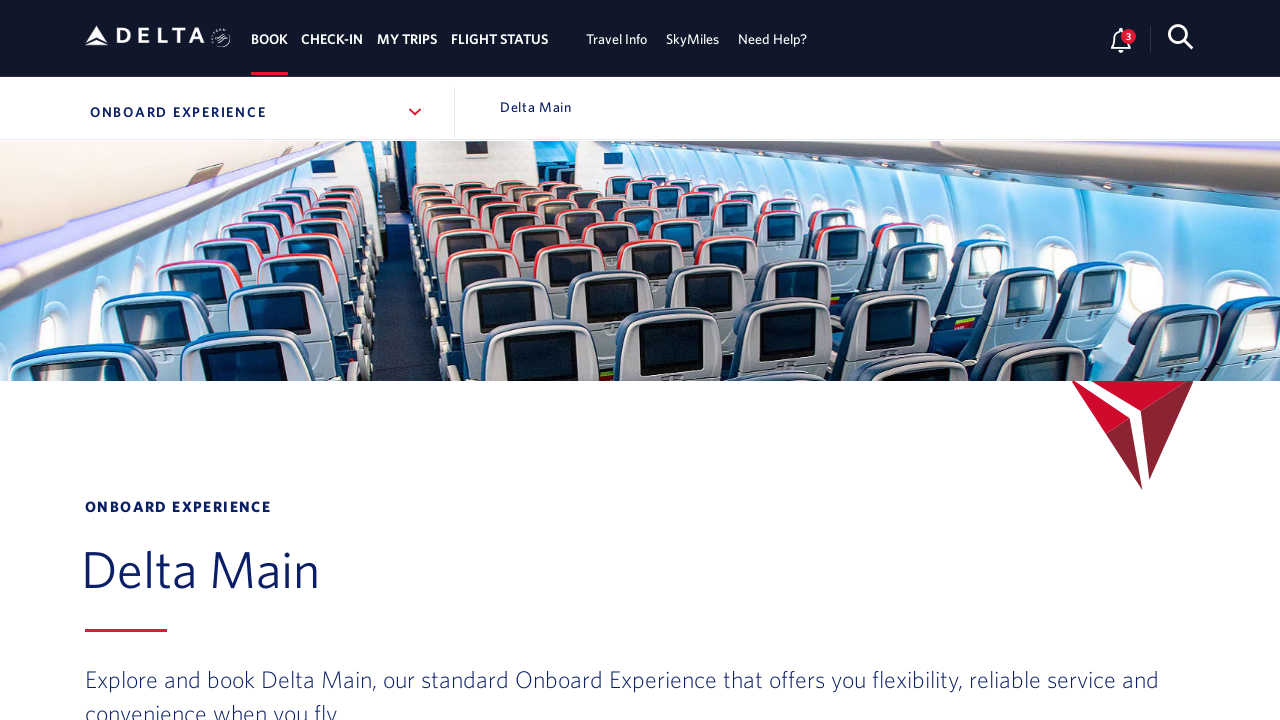

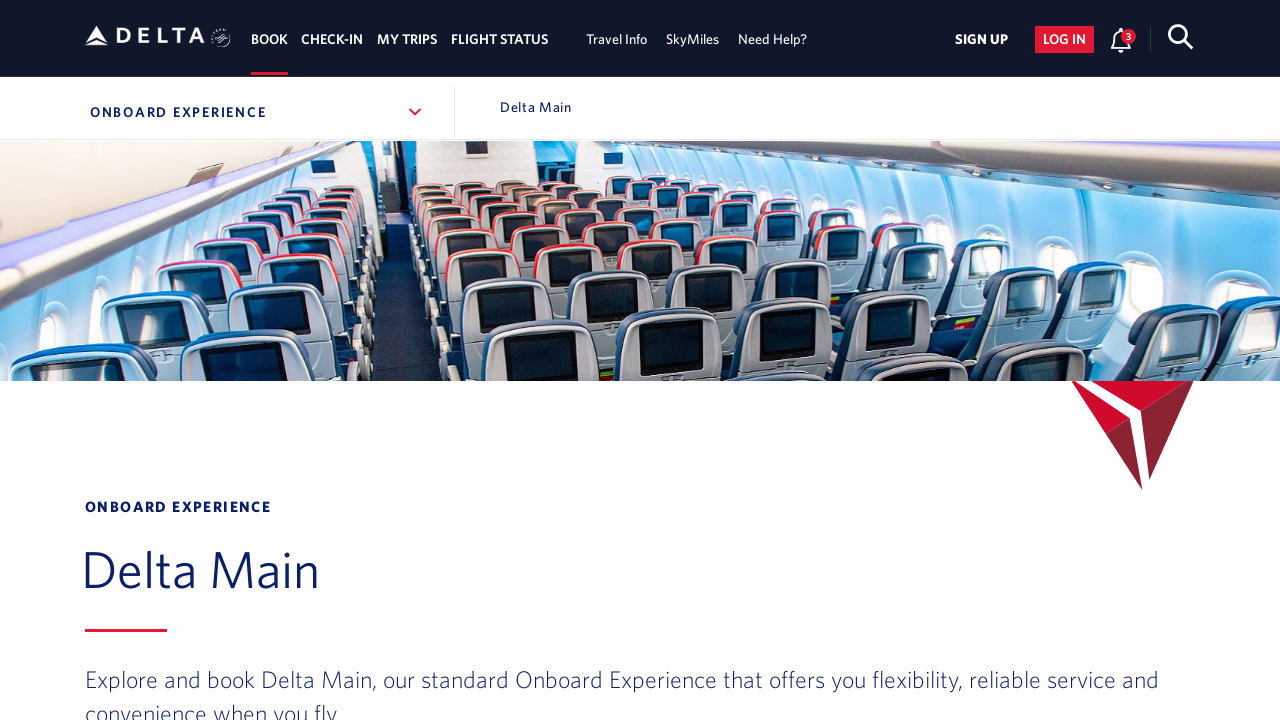